Tests clicking a link that opens a popup window on a test automation practice page

Starting URL: https://omayo.blogspot.com/

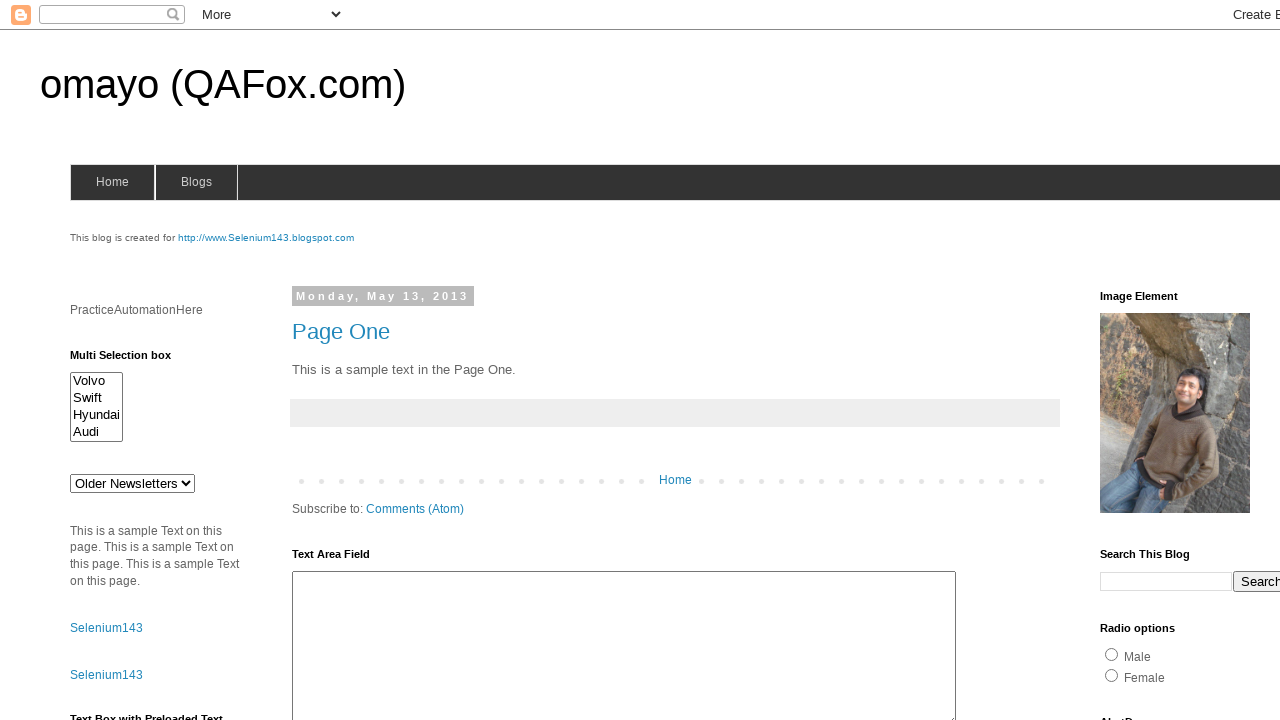

Navigated to omayo.blogspot.com test automation practice page
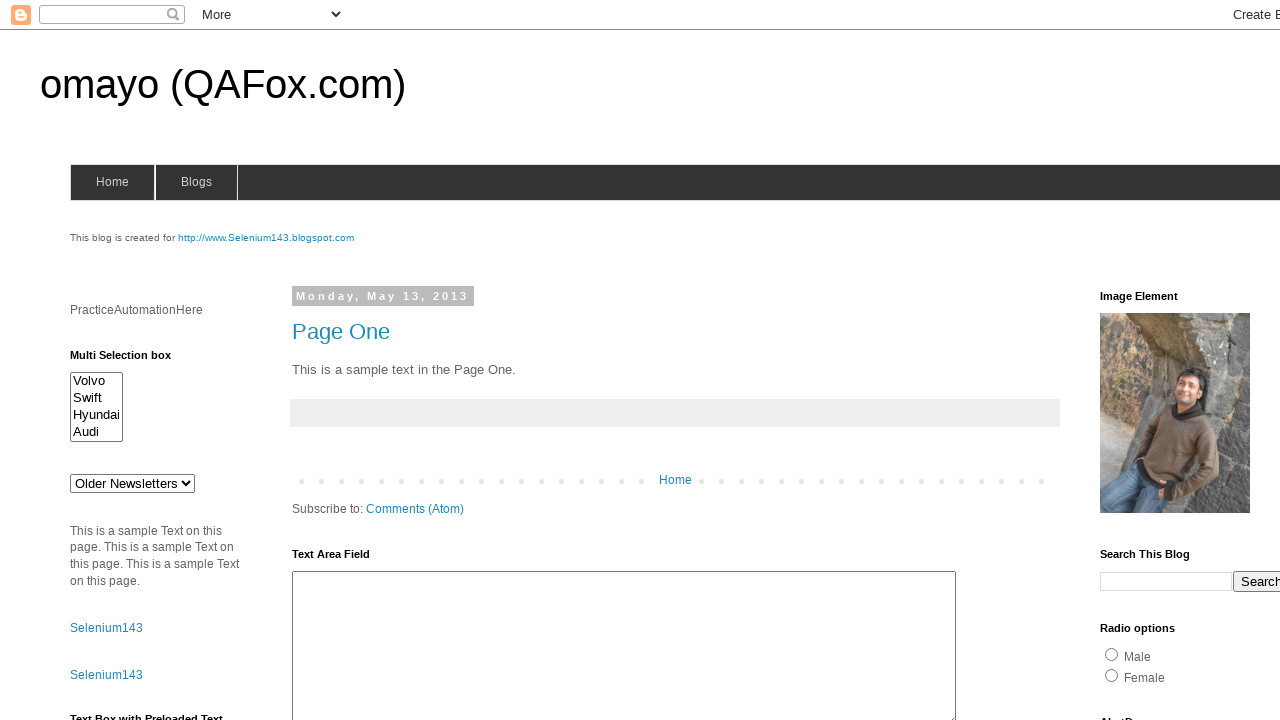

Clicked link to open a popup window at (132, 360) on text=Open a popup window
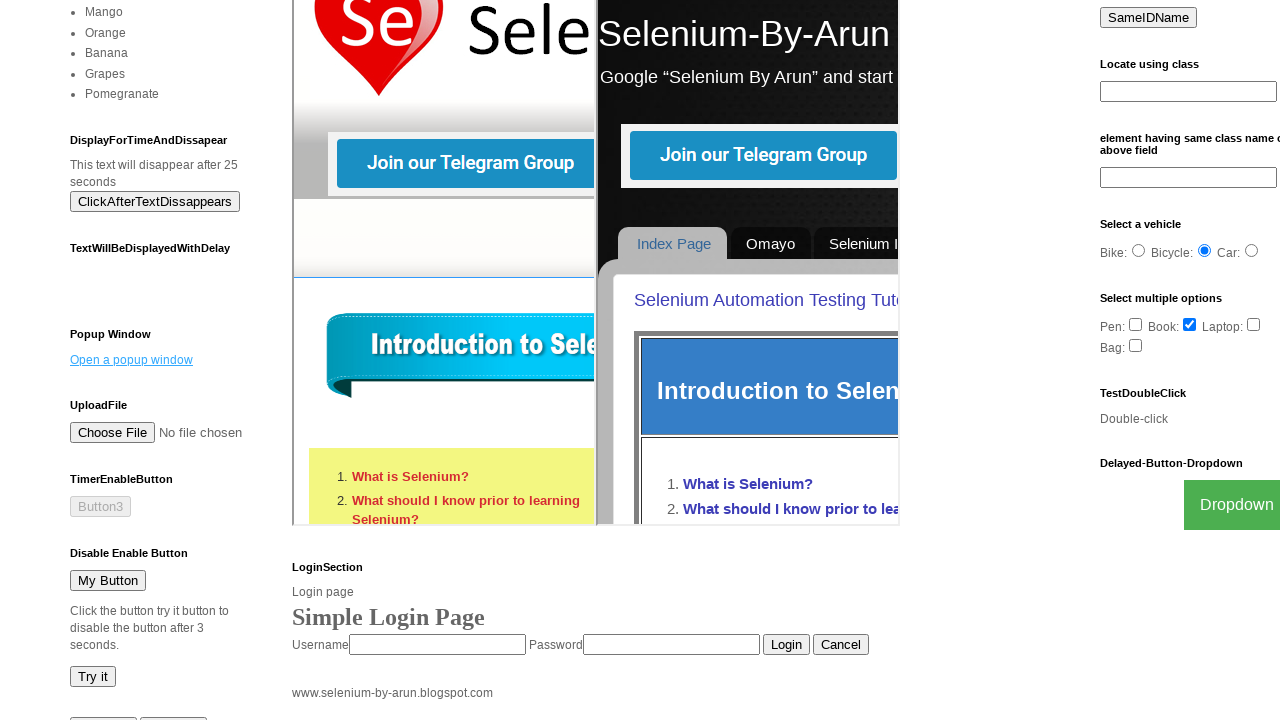

Waited for popup window to open
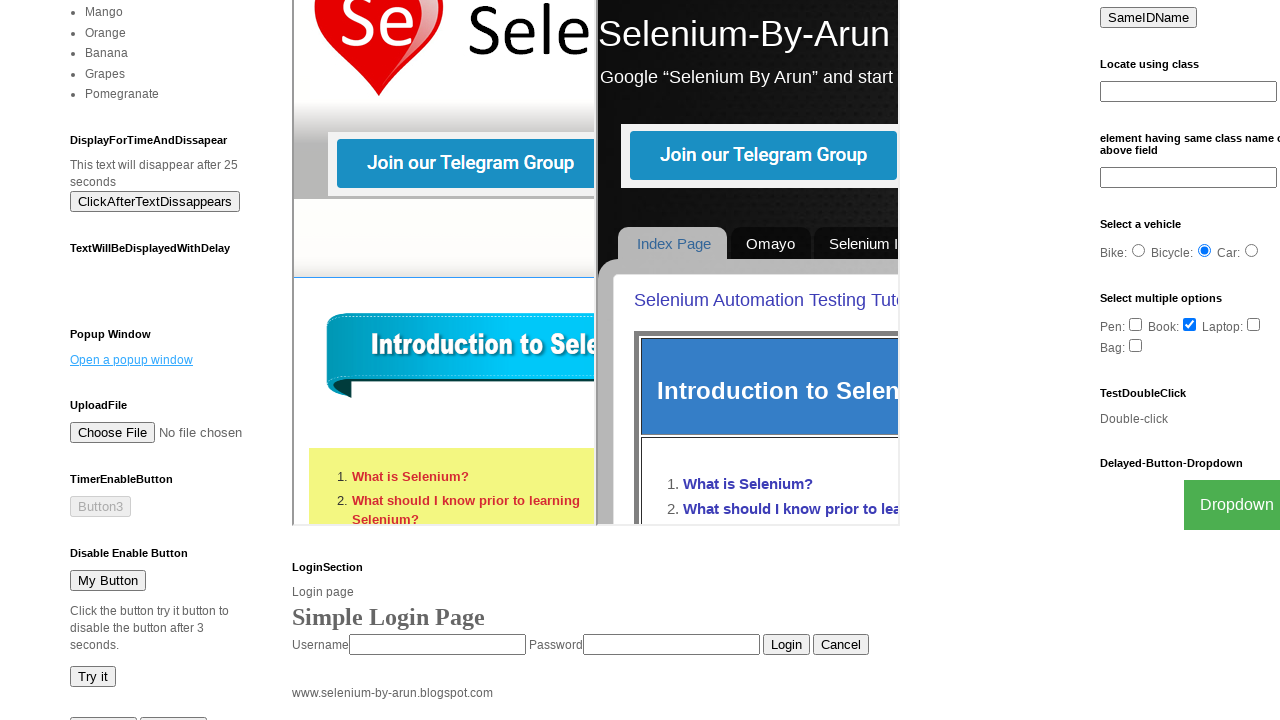

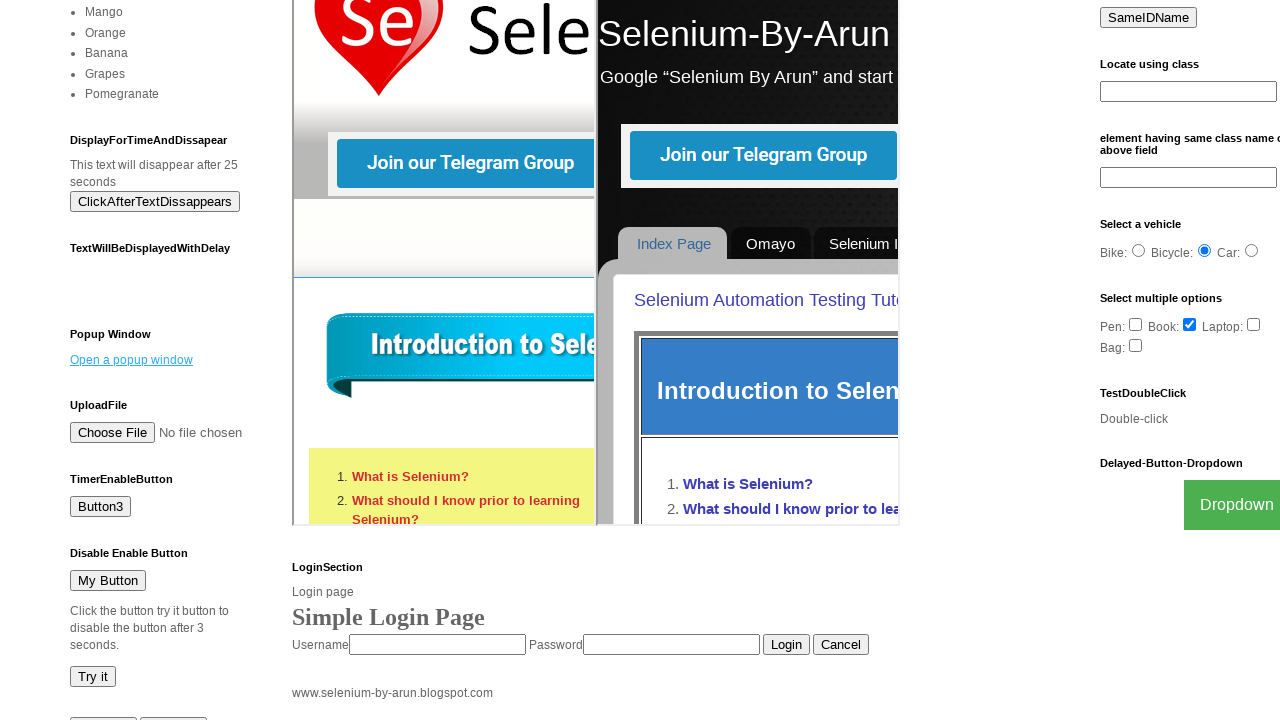